Clicks the navbar toggler and navigates to a submenu item

Starting URL: https://pelotainvernal.com/

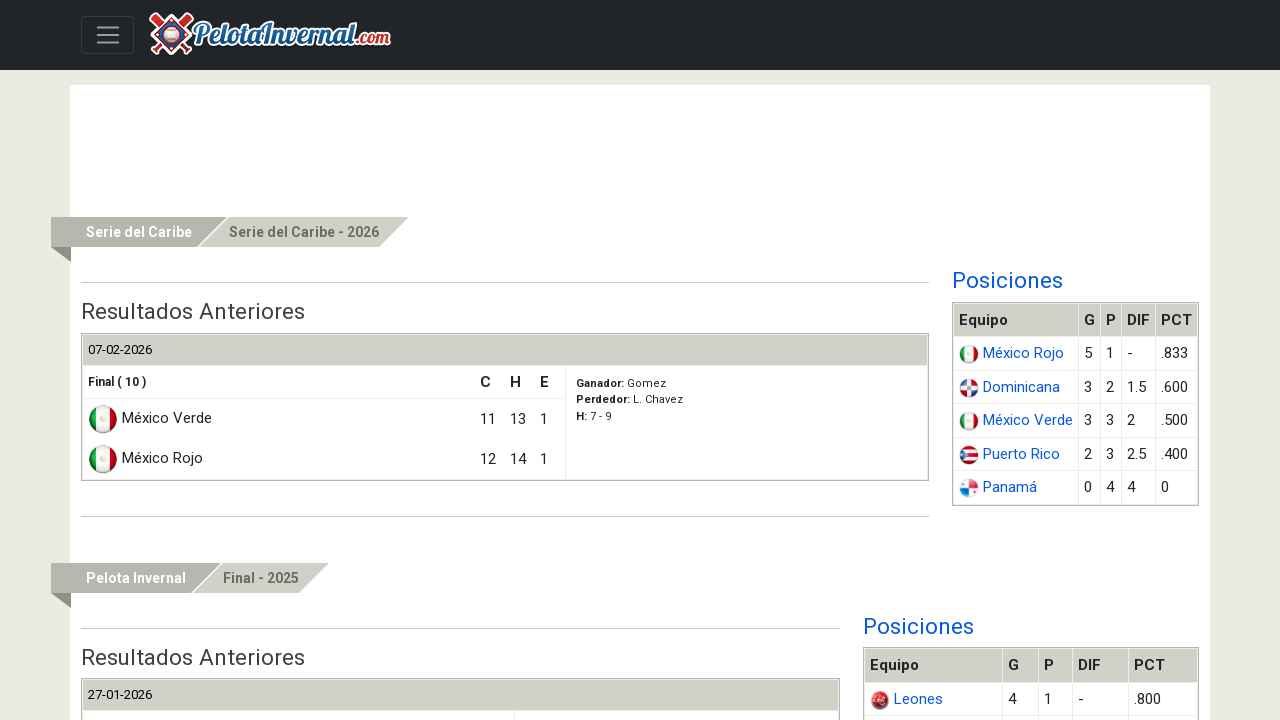

Navigated to https://pelotainvernal.com/
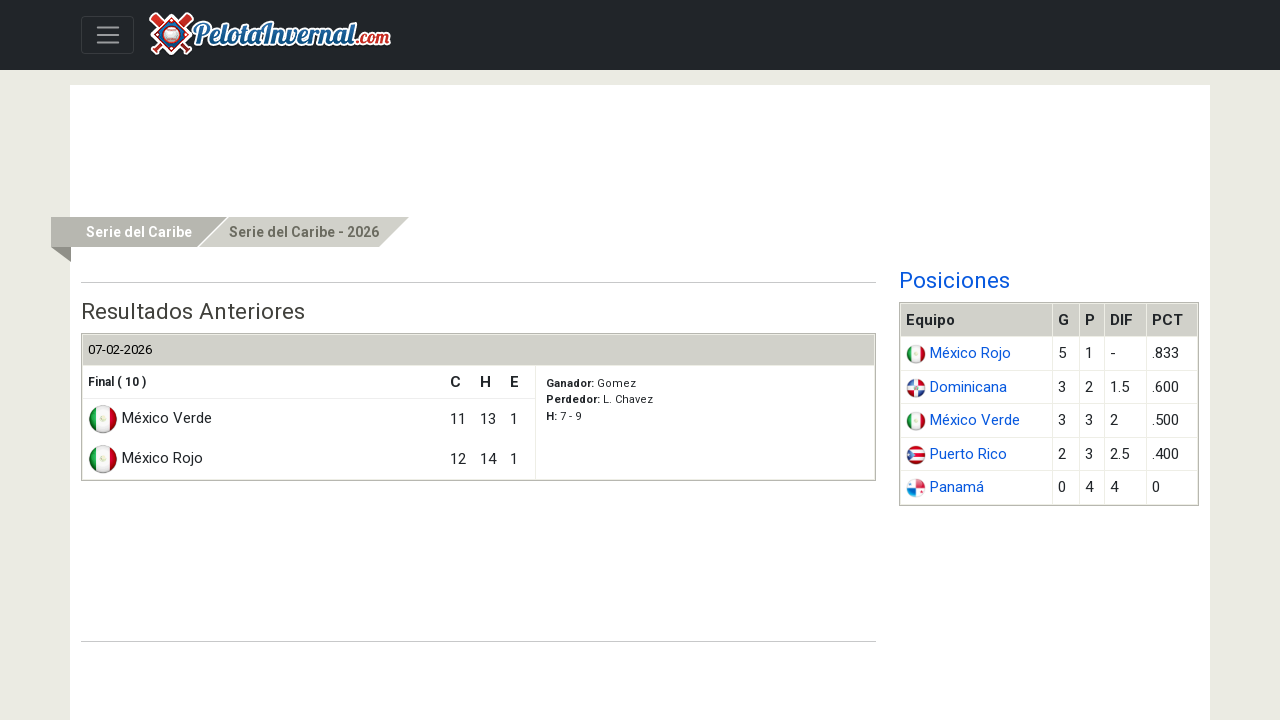

Clicked navbar toggler to expand navigation menu at (108, 35) on .navbar-toggler-icon
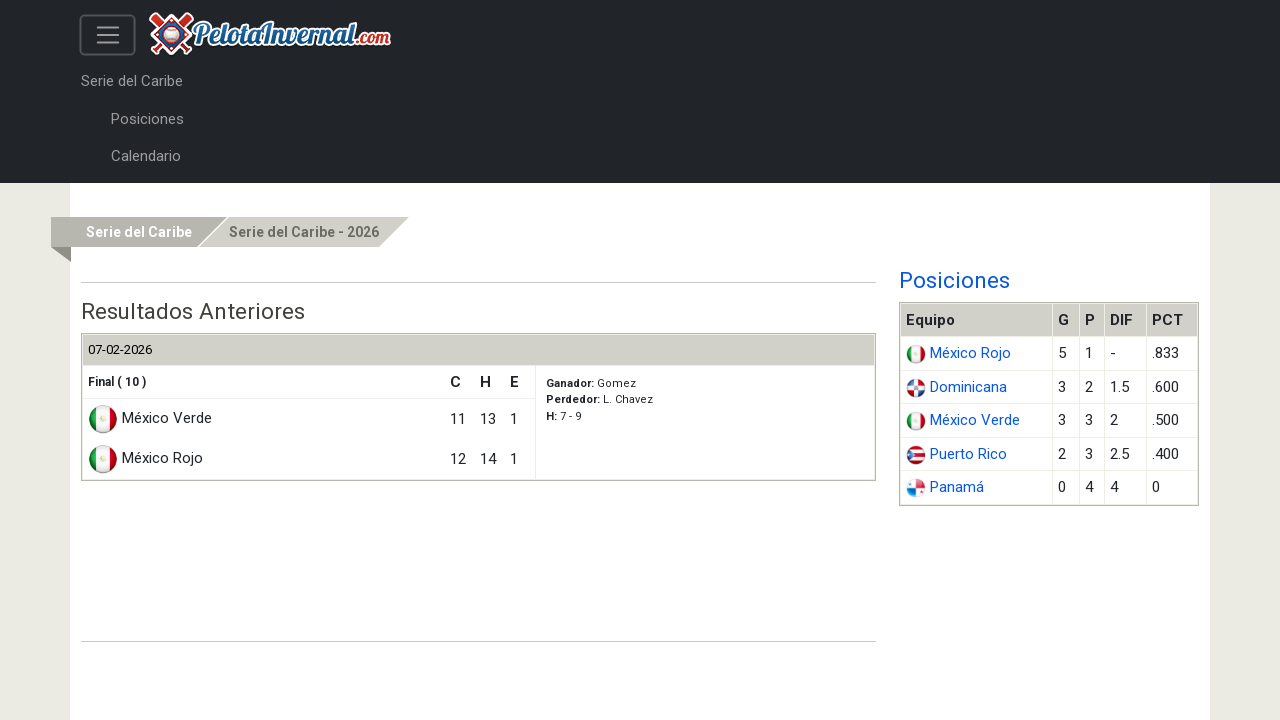

Clicked submenu item in expanded navbar at (655, 382) on xpath=//*[@id='w0-collapse']/ul/li[2]/ul/li[3]/a
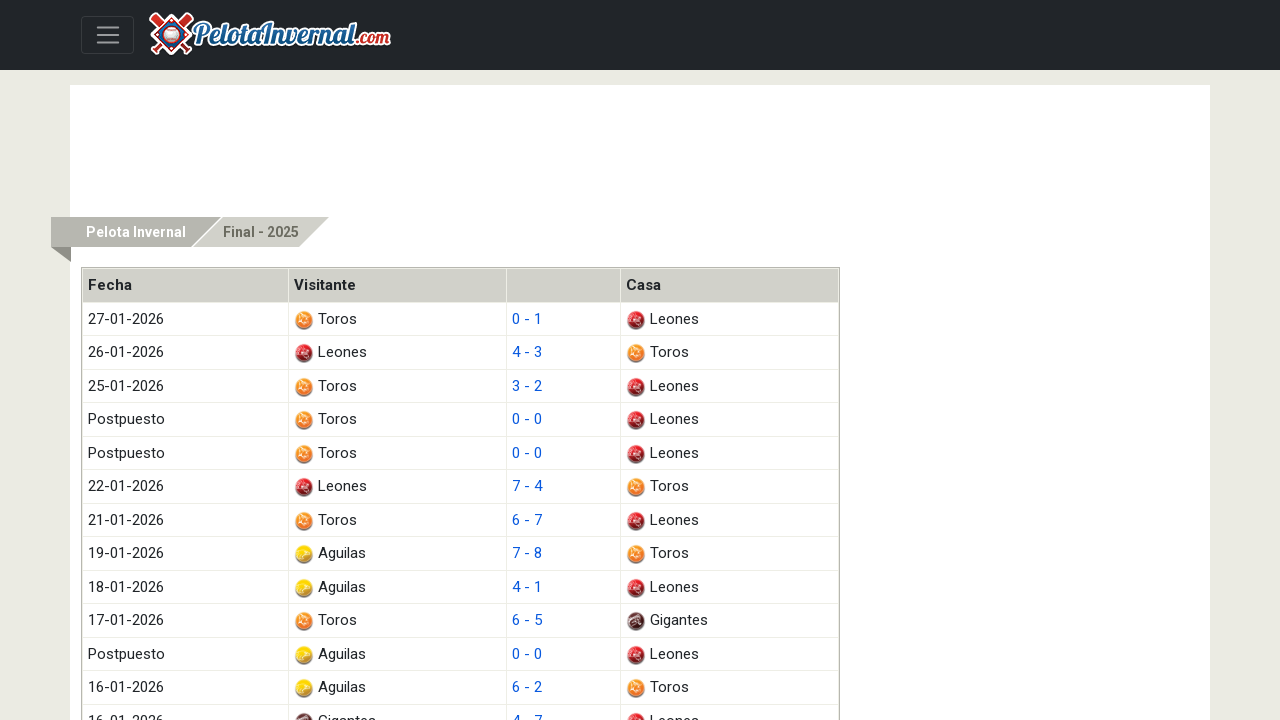

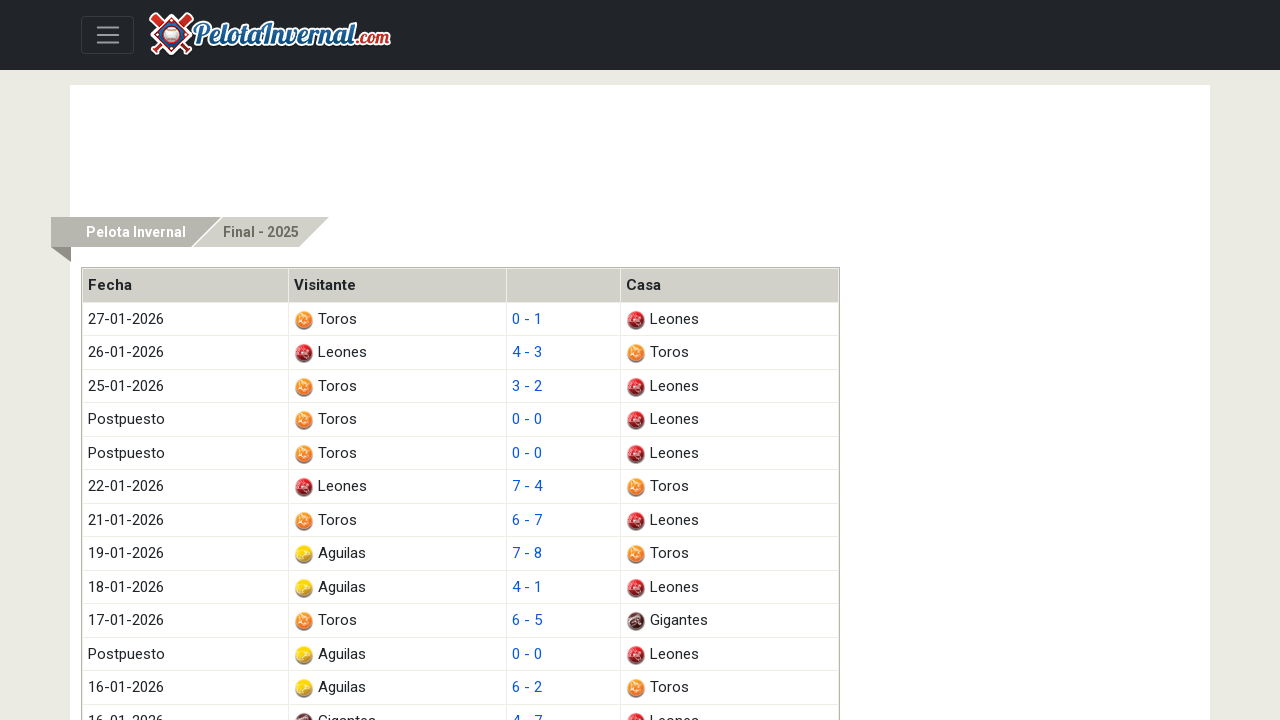